Tests navigation to the site device page and verifies that the Changelog link is present

Starting URL: https://www.habr.com/

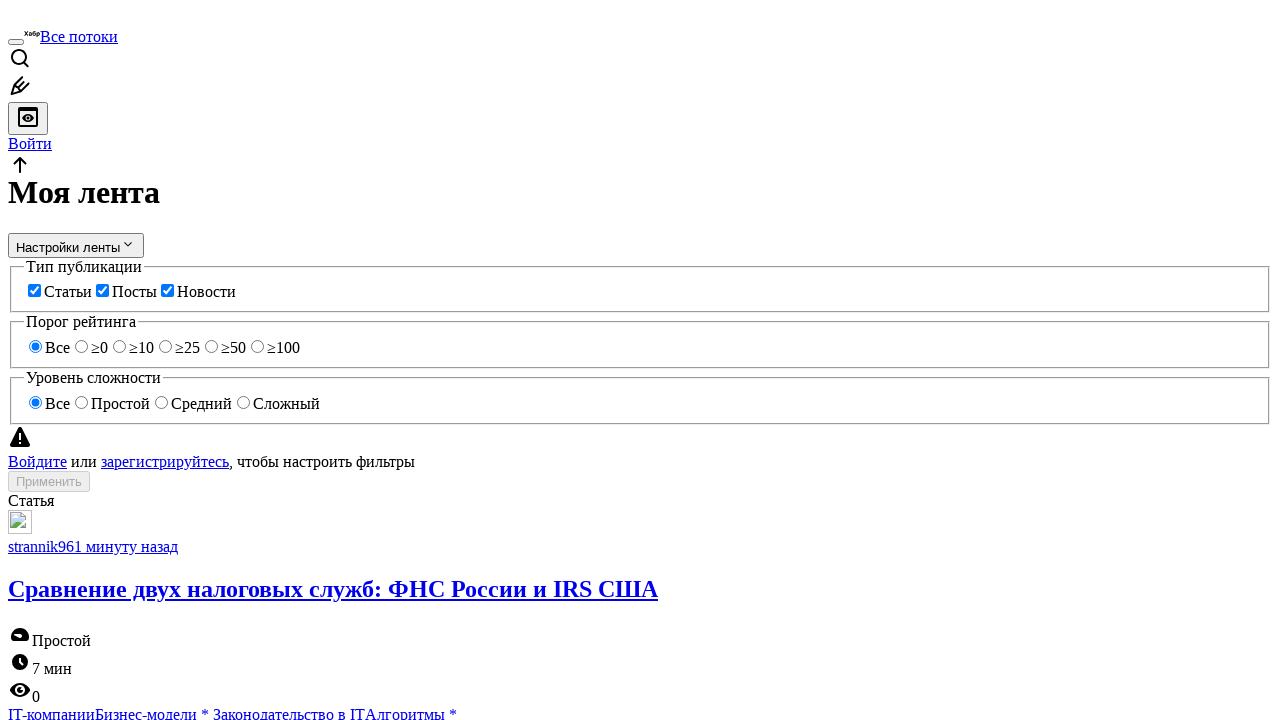

Clicked on 'Устройство сайта' (Site Device) link at (108, 377) on a:has-text('Устройство сайта')
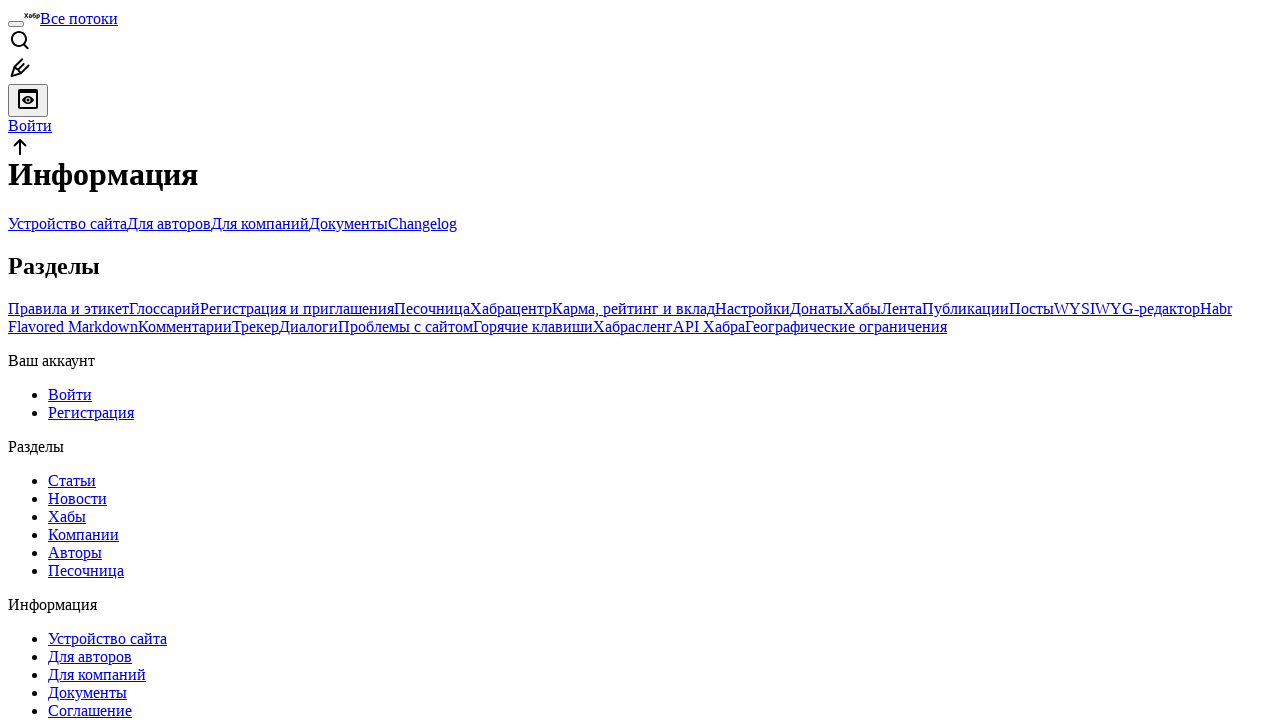

Changelog link is now visible on the site device page
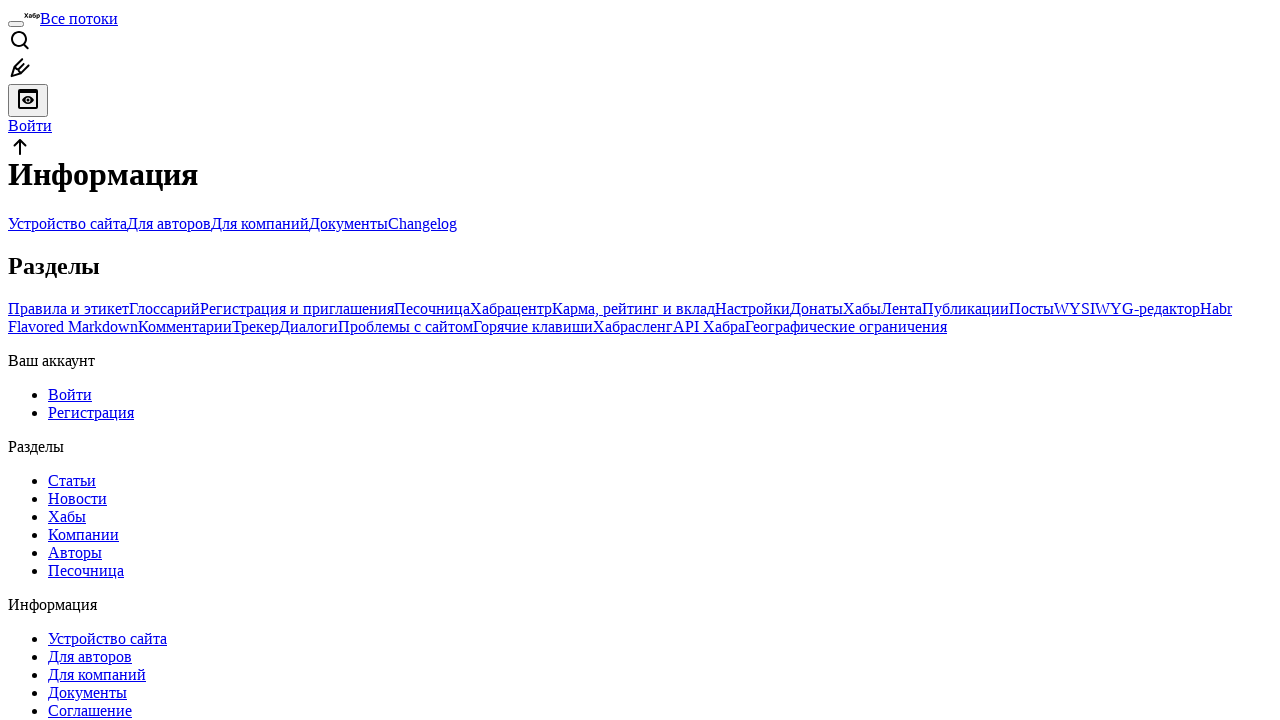

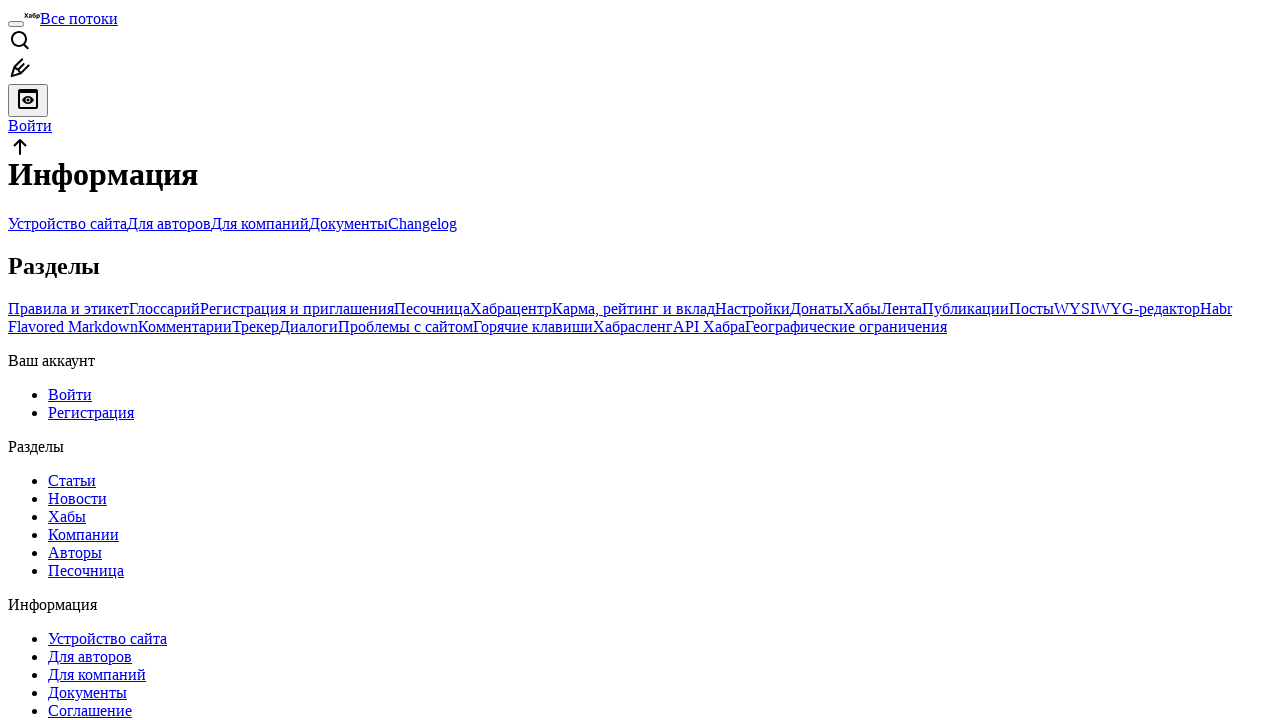